Tests navigation through getcalley.com sitemap by clicking various page links at 360x640 mobile resolution

Starting URL: https://www.getcalley.com/page-sitemap.xml

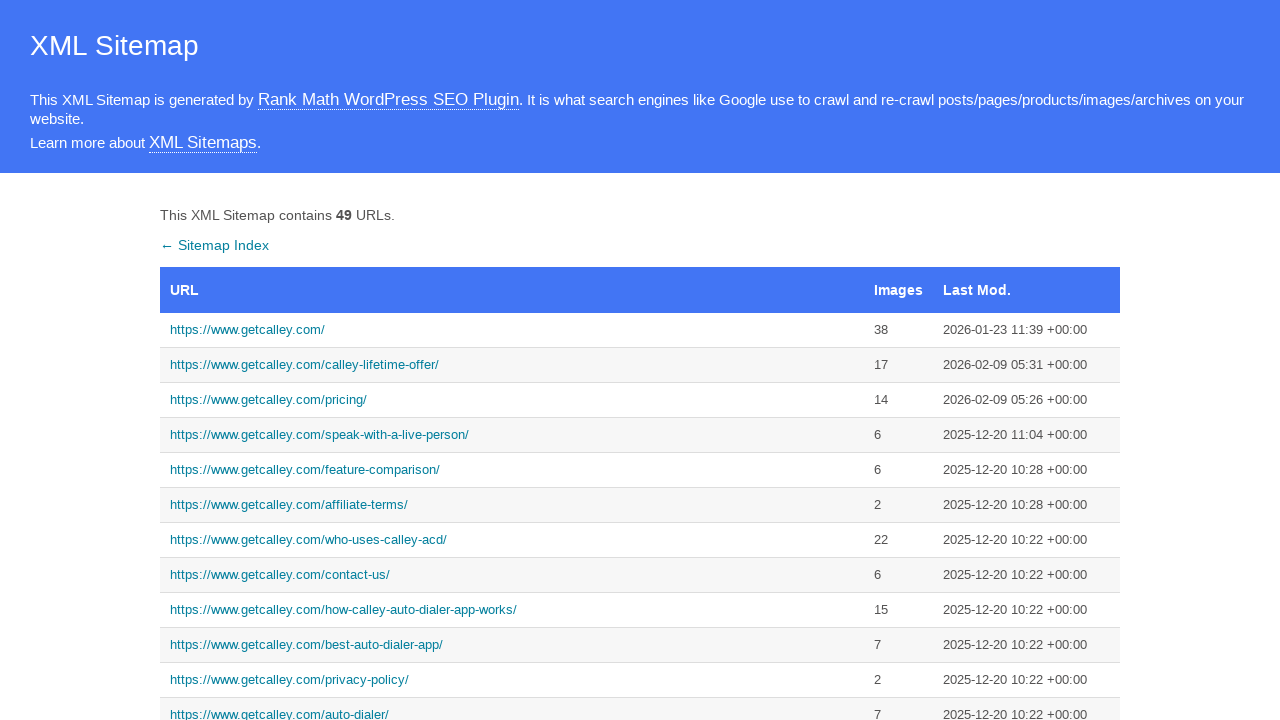

Set viewport to 360x640 mobile resolution
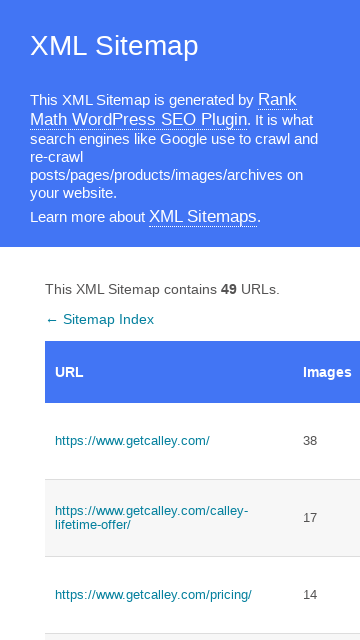

Clicked main page link (https://www.getcalley.com/) at (169, 441) on a[href='https://www.getcalley.com/']
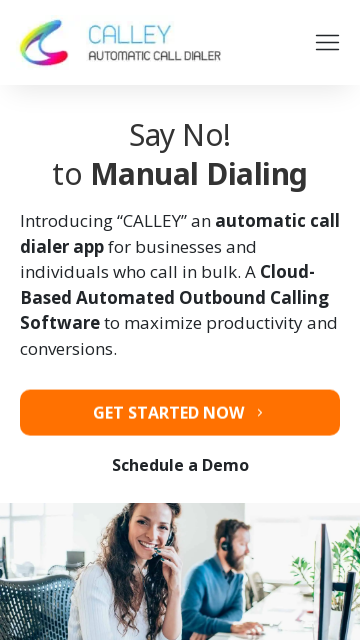

Navigated back to sitemap page
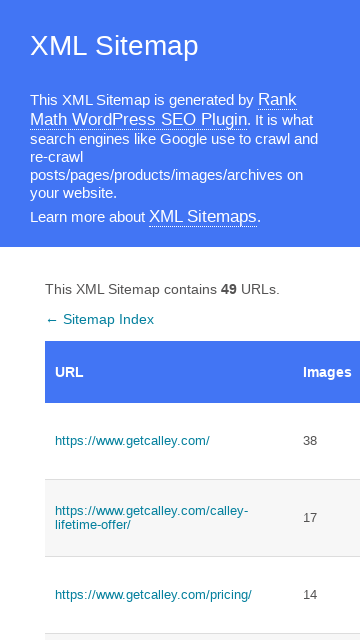

Clicked call from browser page link at (169, 320) on a[href='https://www.getcalley.com/calley-call-from-browser/']
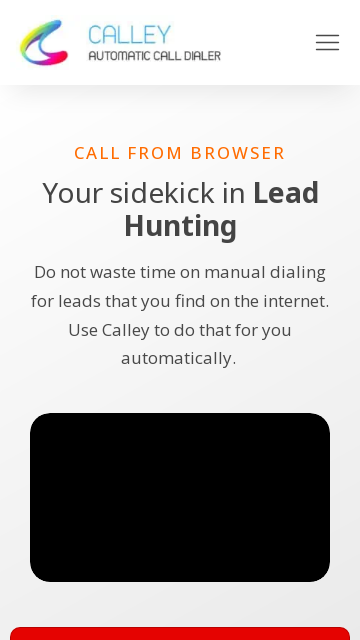

Navigated back to sitemap page
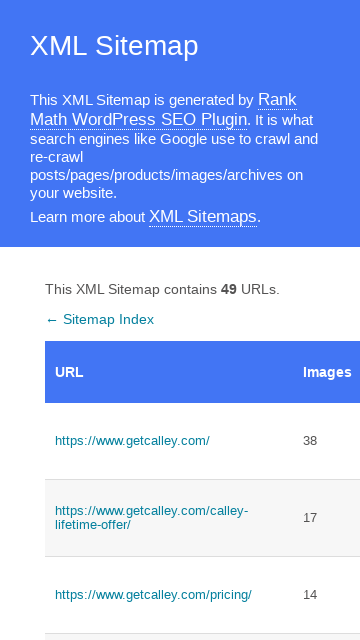

Clicked pro features page link at (169, 320) on a[href='https://www.getcalley.com/calley-pro-features/']
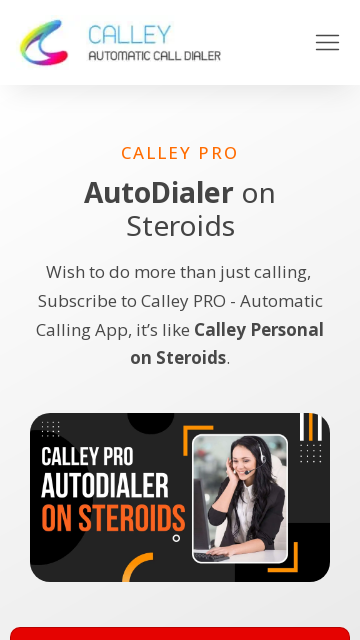

Navigated back to sitemap page
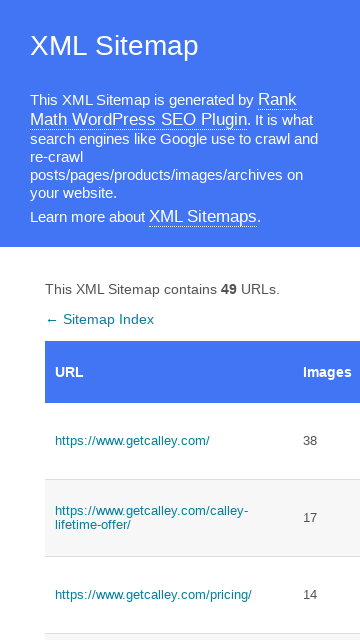

Clicked auto dialer app page link at (169, 320) on a[href='https://www.getcalley.com/best-auto-dialer-app/']
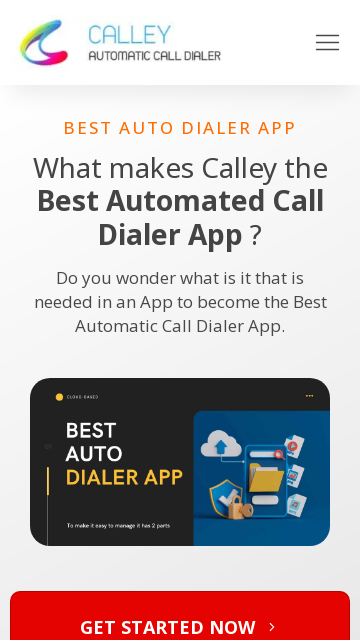

Navigated back to sitemap page
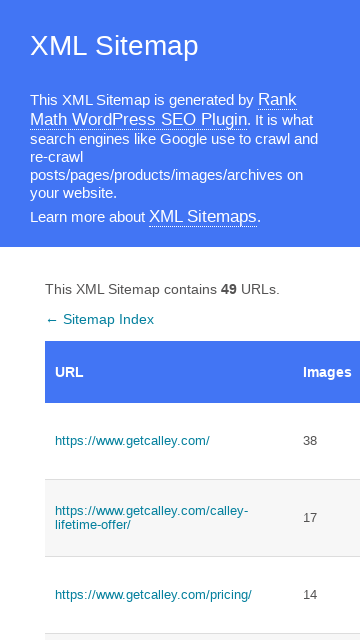

Clicked zoho crm integration page link at (169, 320) on a[href='https://www.getcalley.com/calley-zoho-crm-integration/']
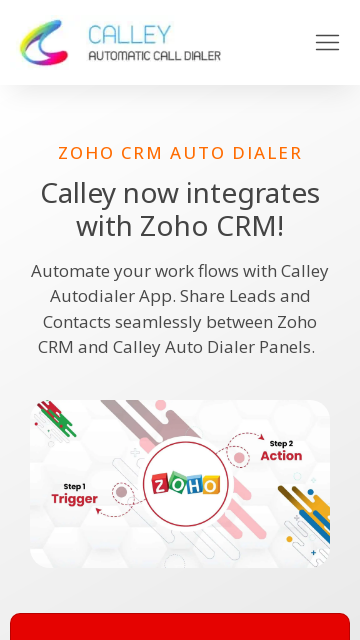

Navigated back to sitemap page
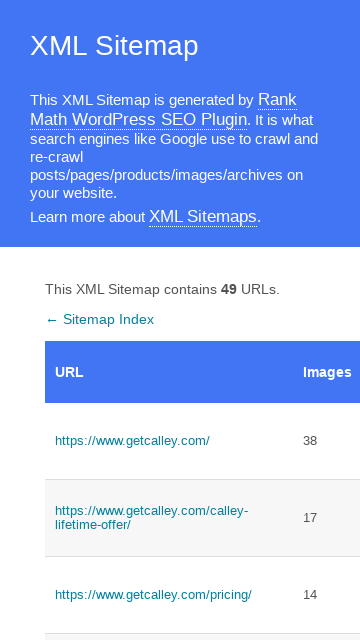

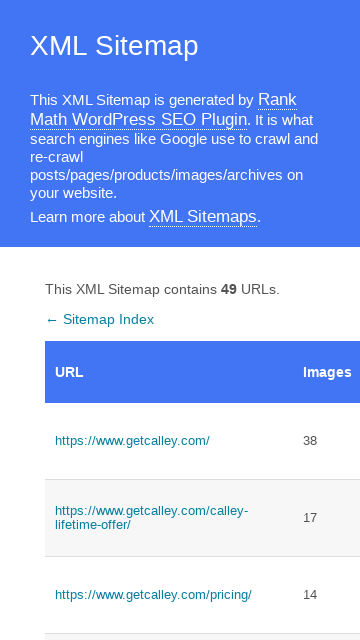